Performs a quick check of a web application by loading the page, capturing the title, and checking if a login form is present or if the main application is displayed.

Starting URL: https://center-ten.vercel.app

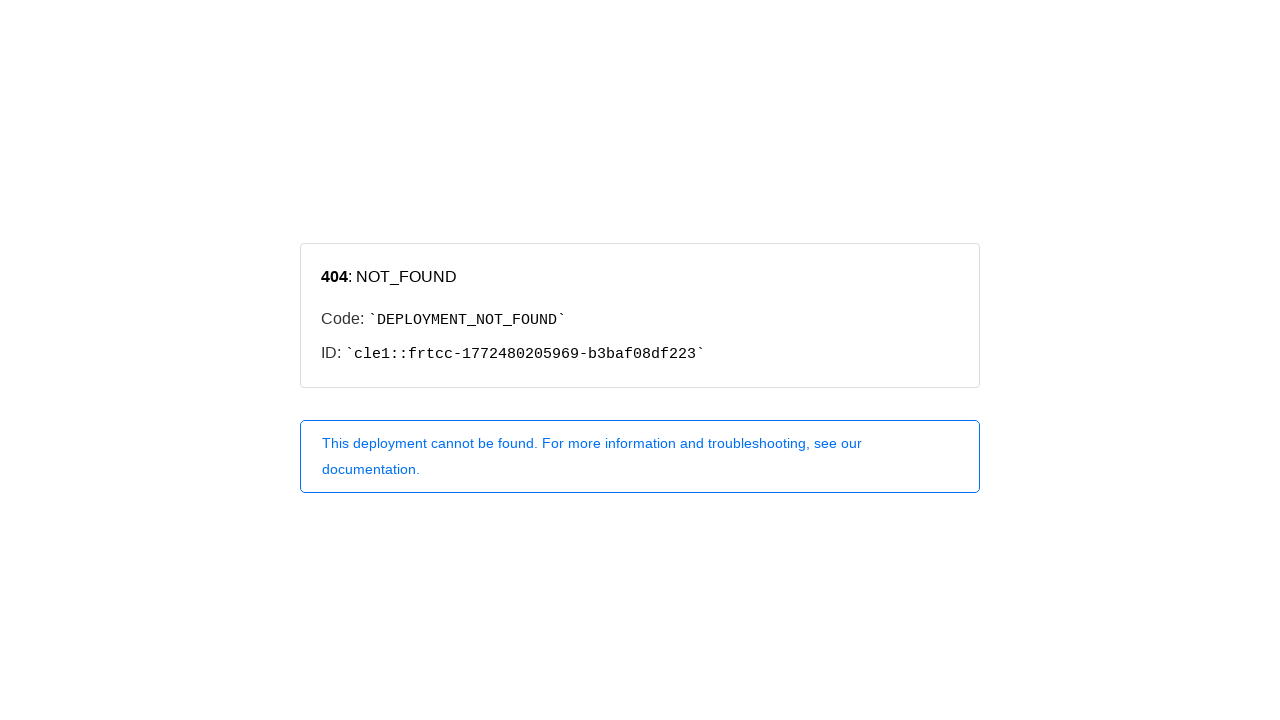

Navigated to https://center-ten.vercel.app
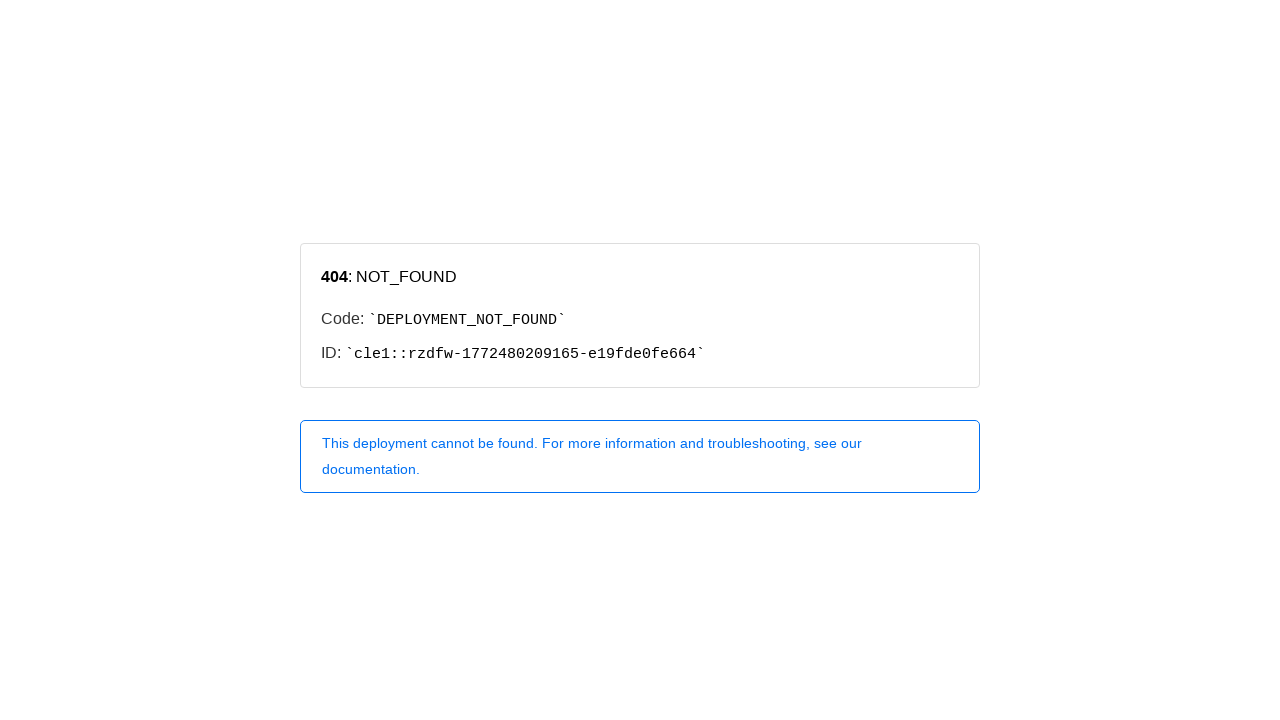

Waited 5 seconds for page to fully load
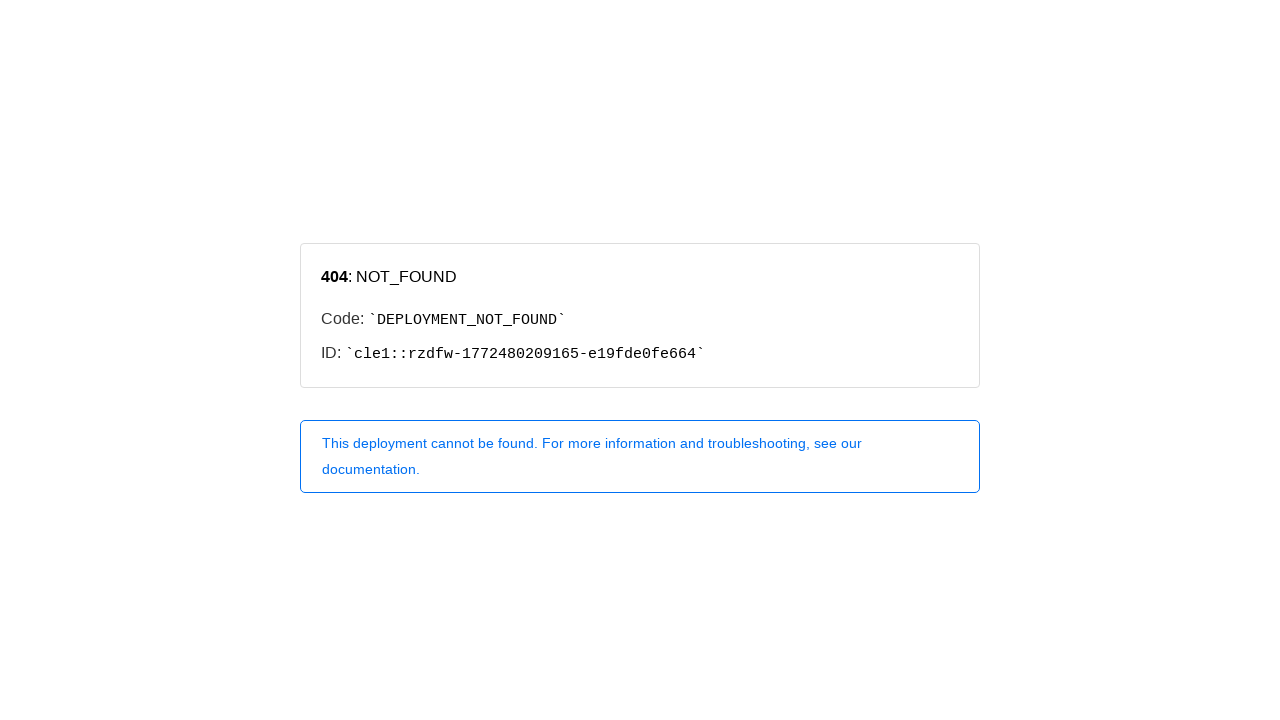

Captured page title: '404: NOT_FOUND'
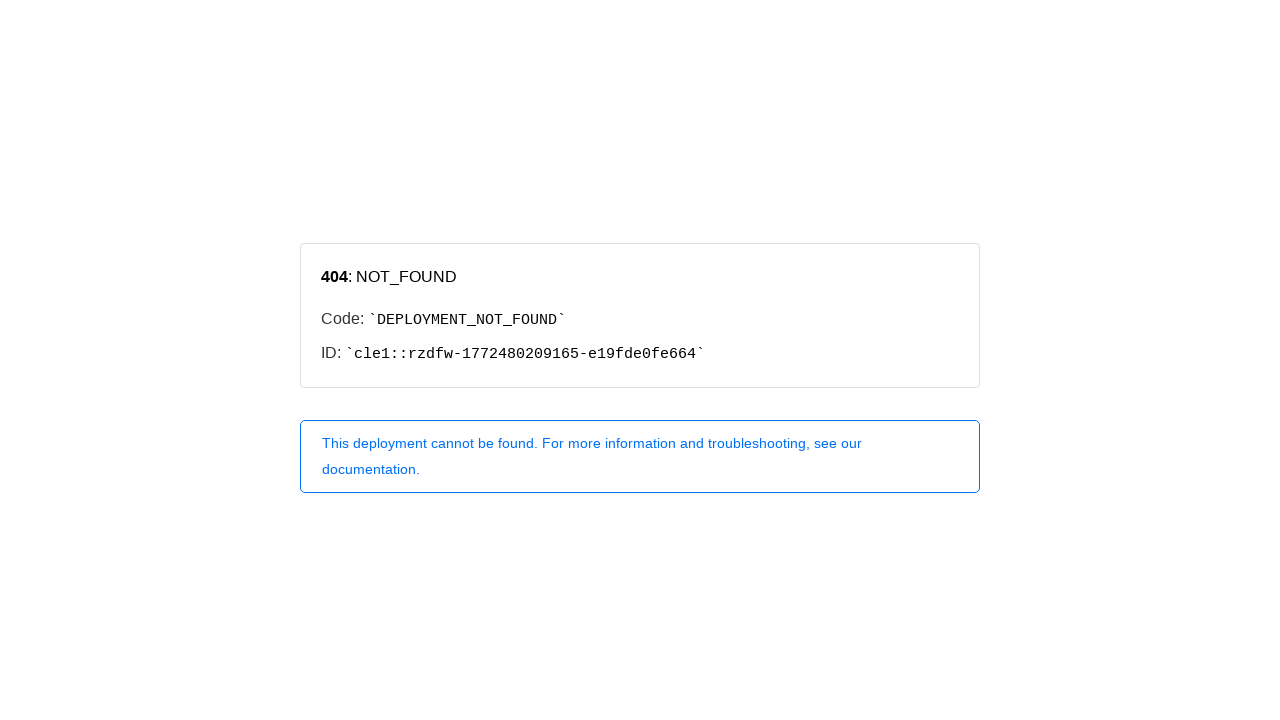

Checked for presence of login form or email input
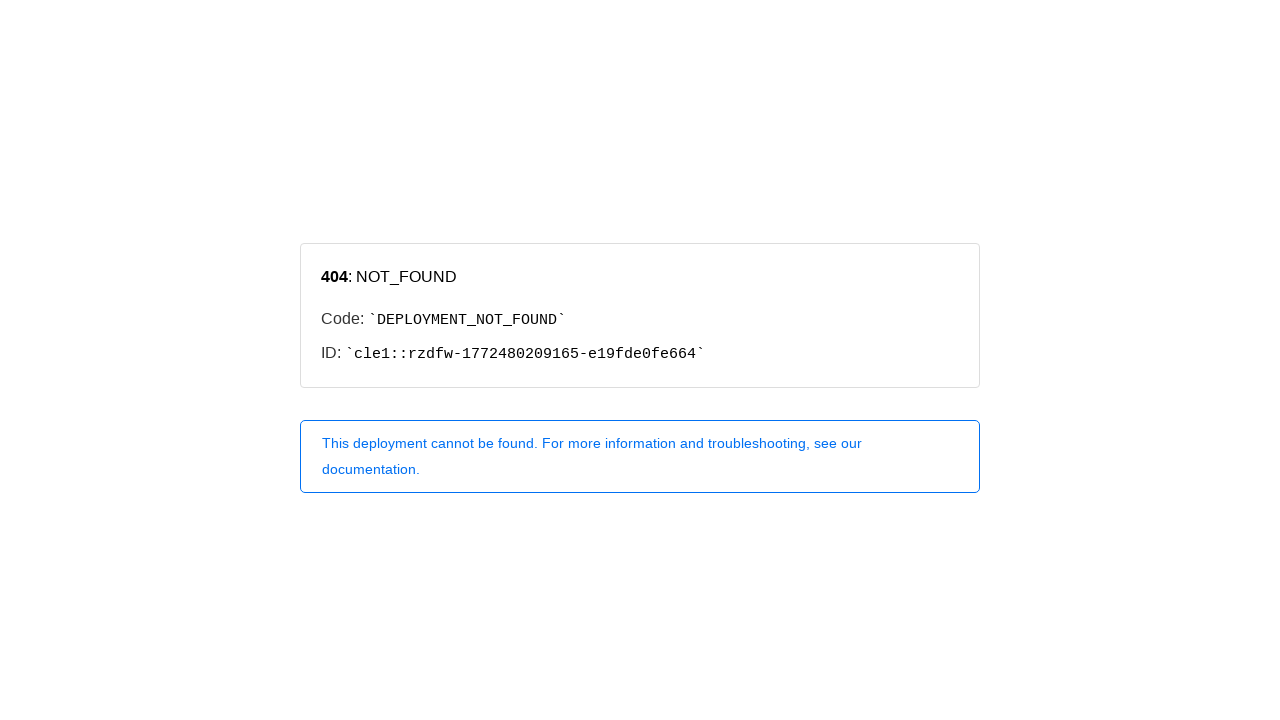

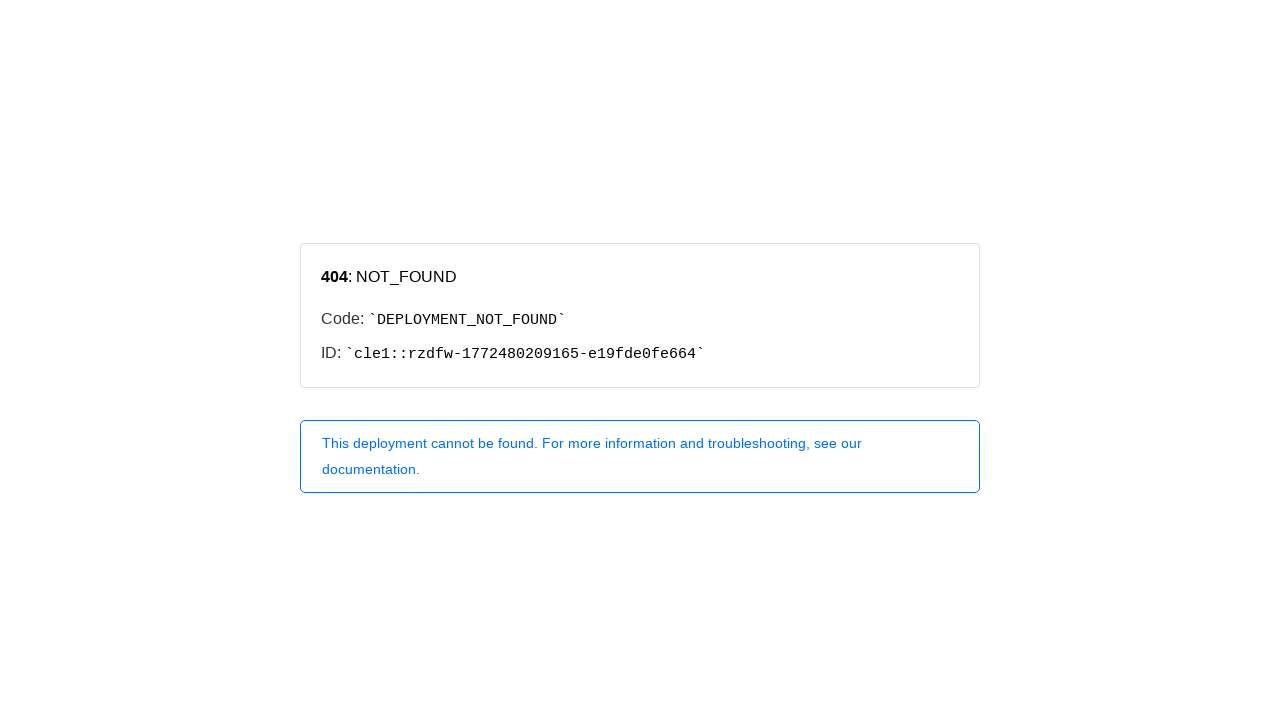